Tests sorting the Due column using semantic class attributes on a second table with helpful markup

Starting URL: http://the-internet.herokuapp.com/tables

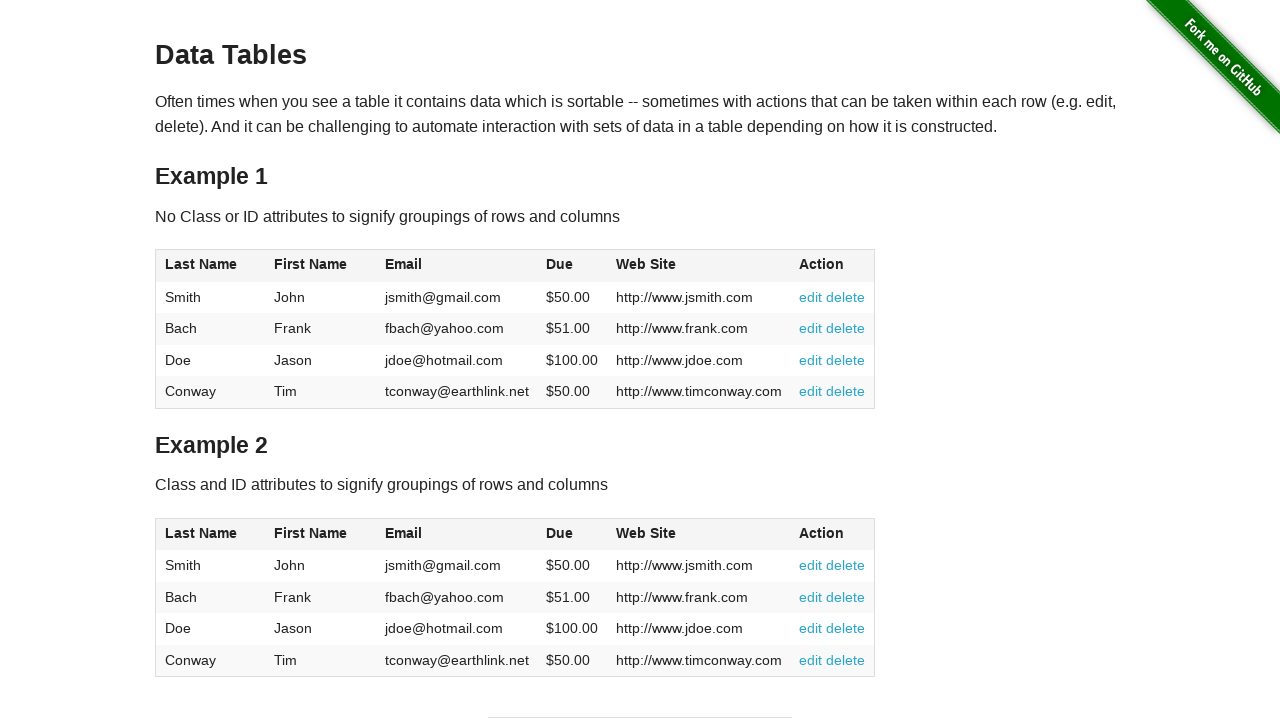

Clicked the Due column header on table 2 using semantic class selector at (560, 533) on #table2 thead .dues
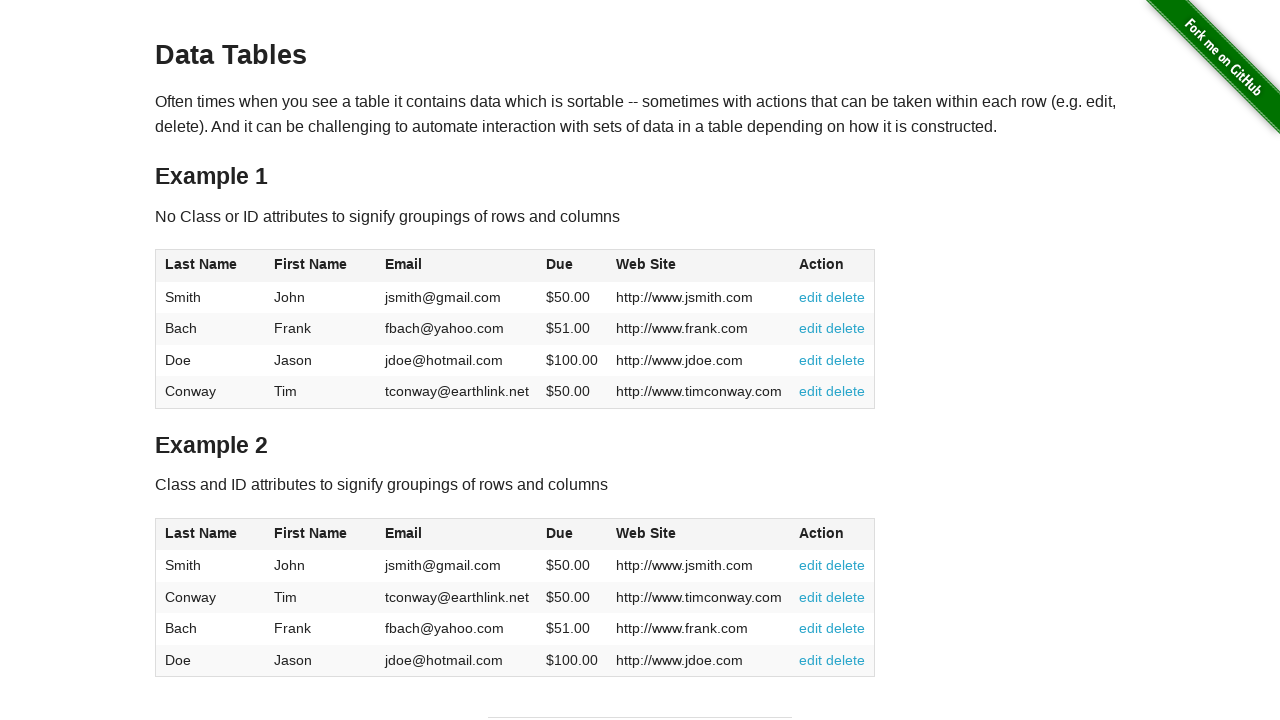

Waited for table 2 body data to be present
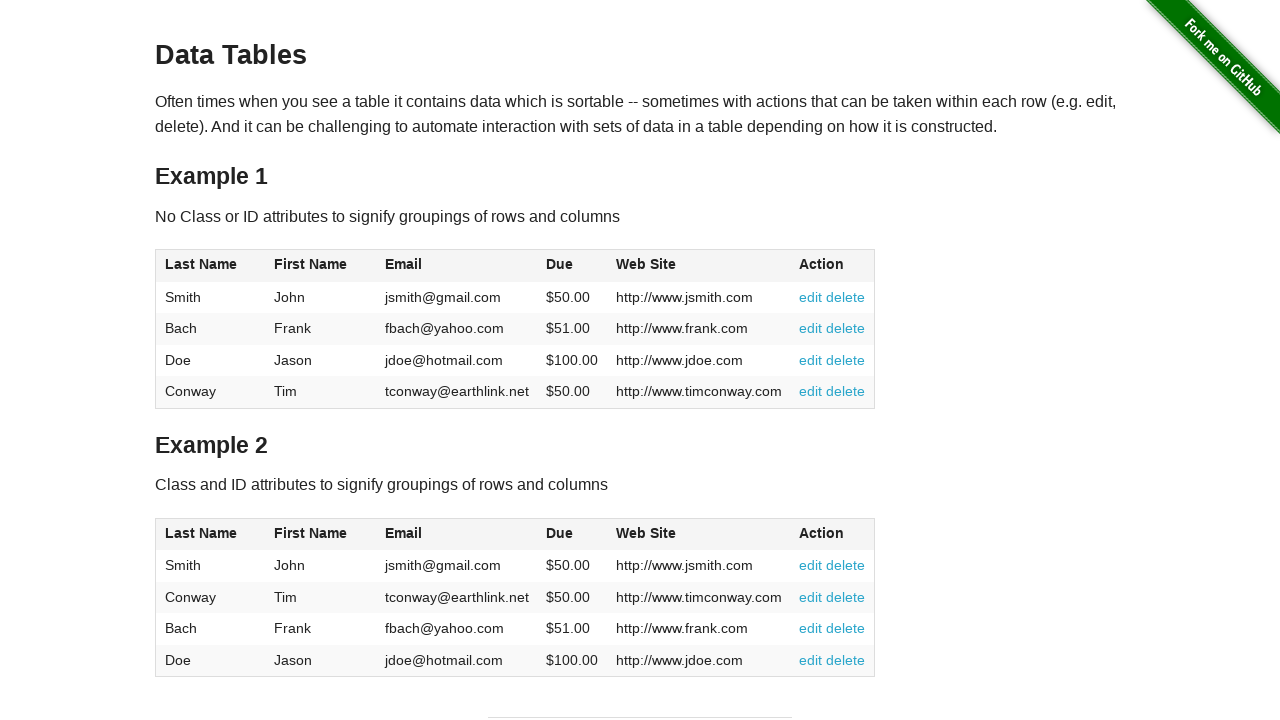

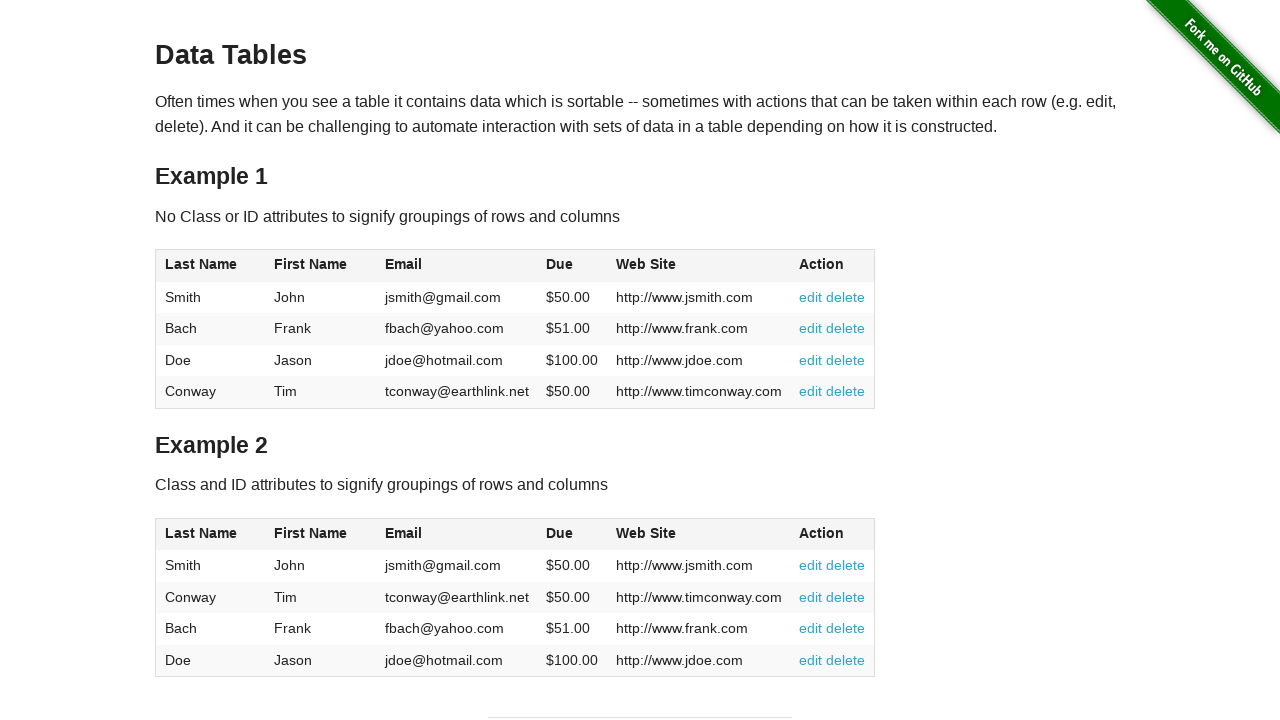